Tests hyperlink navigation on the status codes page by clicking on various status code links and verifying the URL changes correctly

Starting URL: https://the-internet.herokuapp.com/status_codes

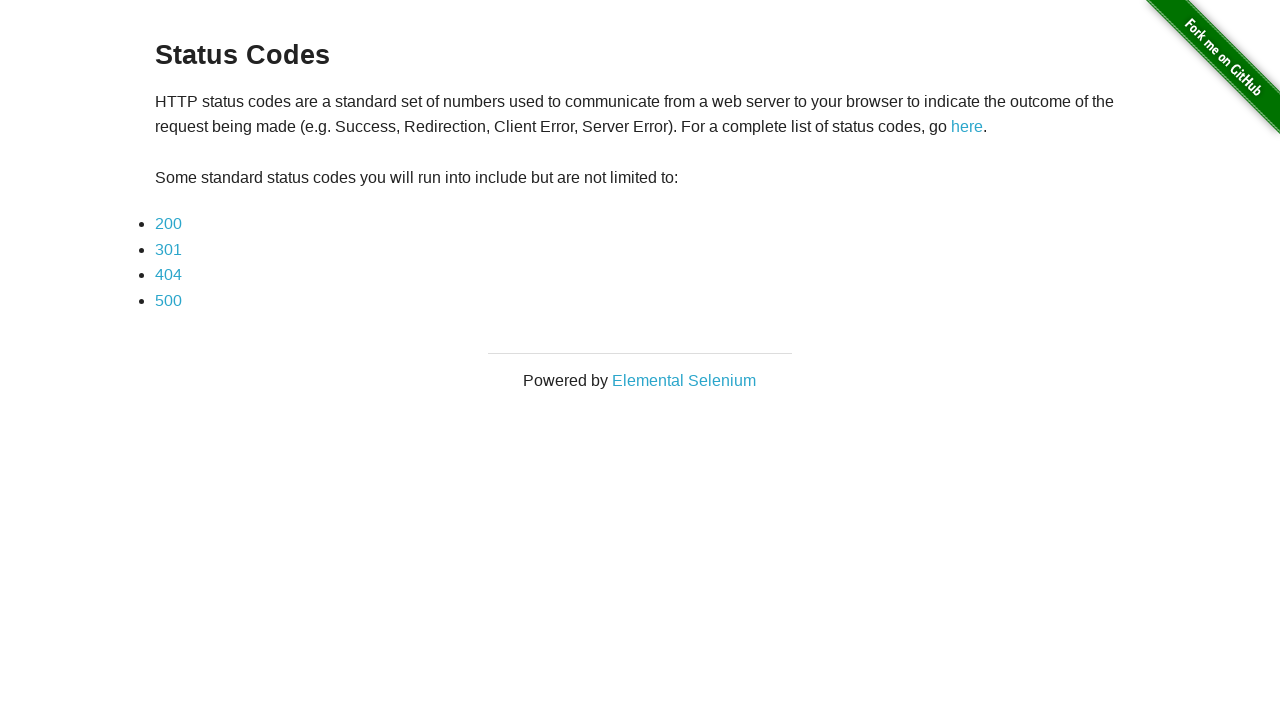

Clicked on 200 status code hyperlink at (168, 224) on text=200
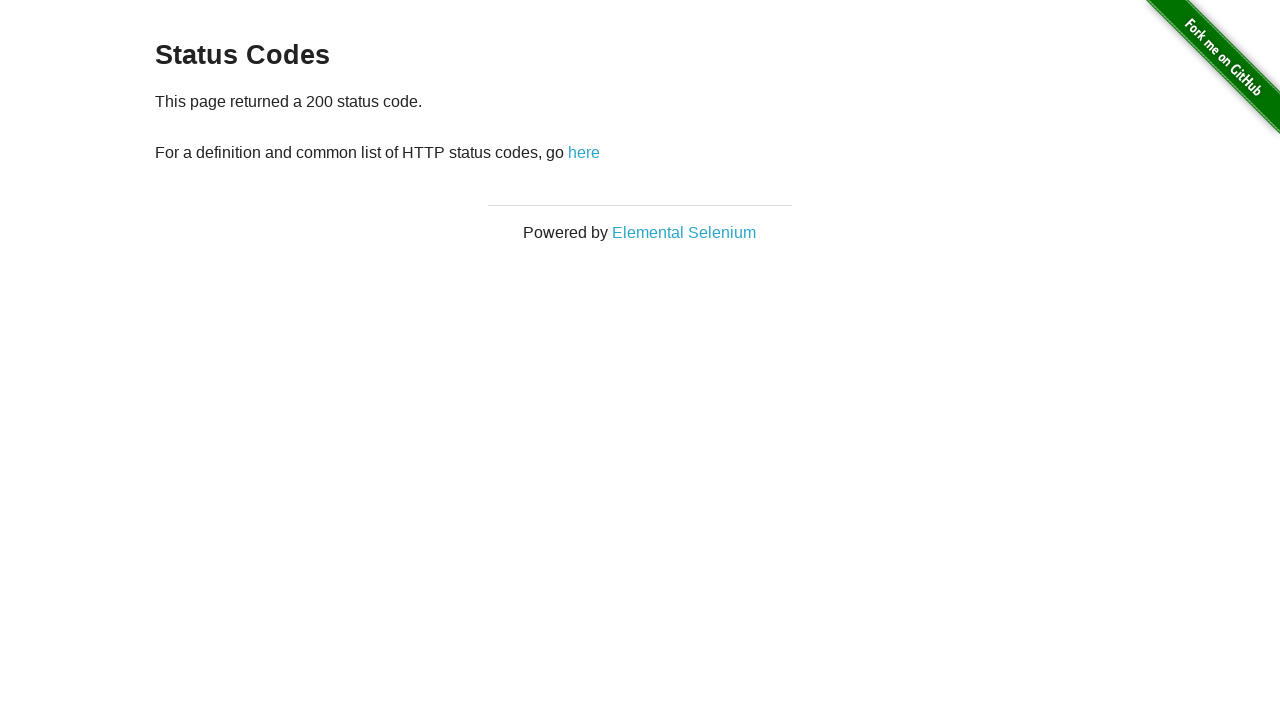

Verified URL changed to status_codes/200
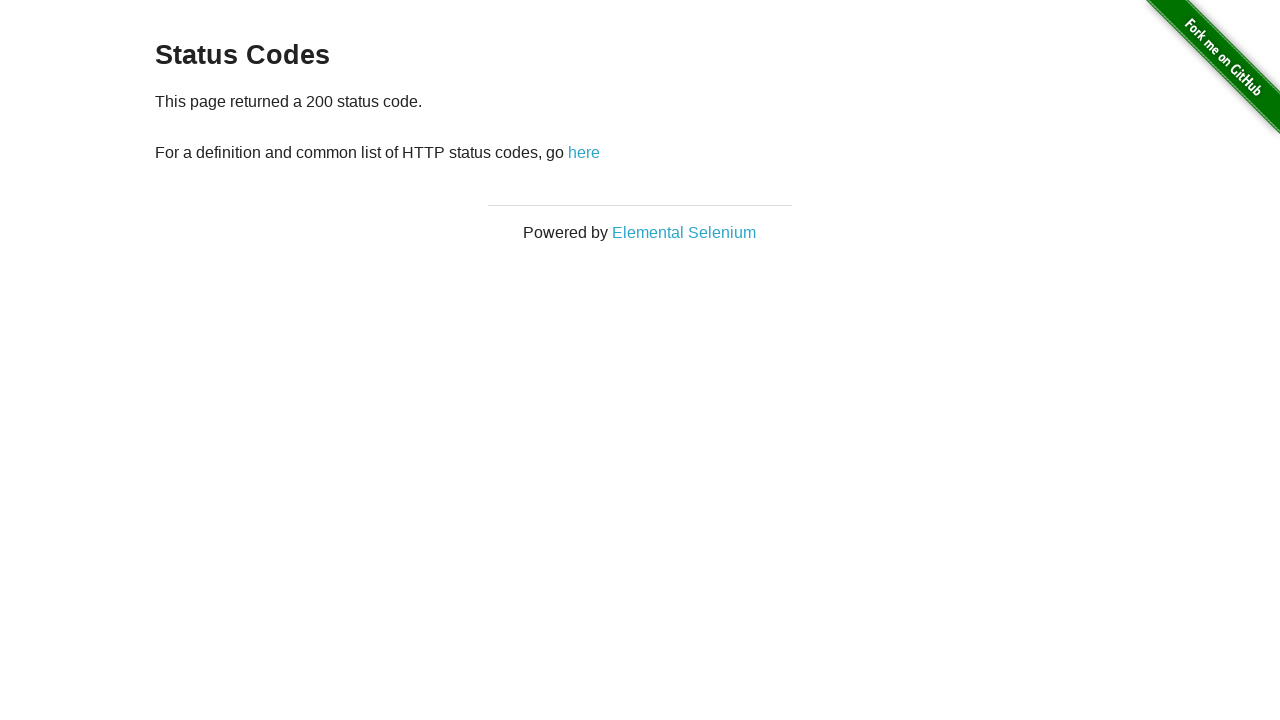

Navigated back to status codes page
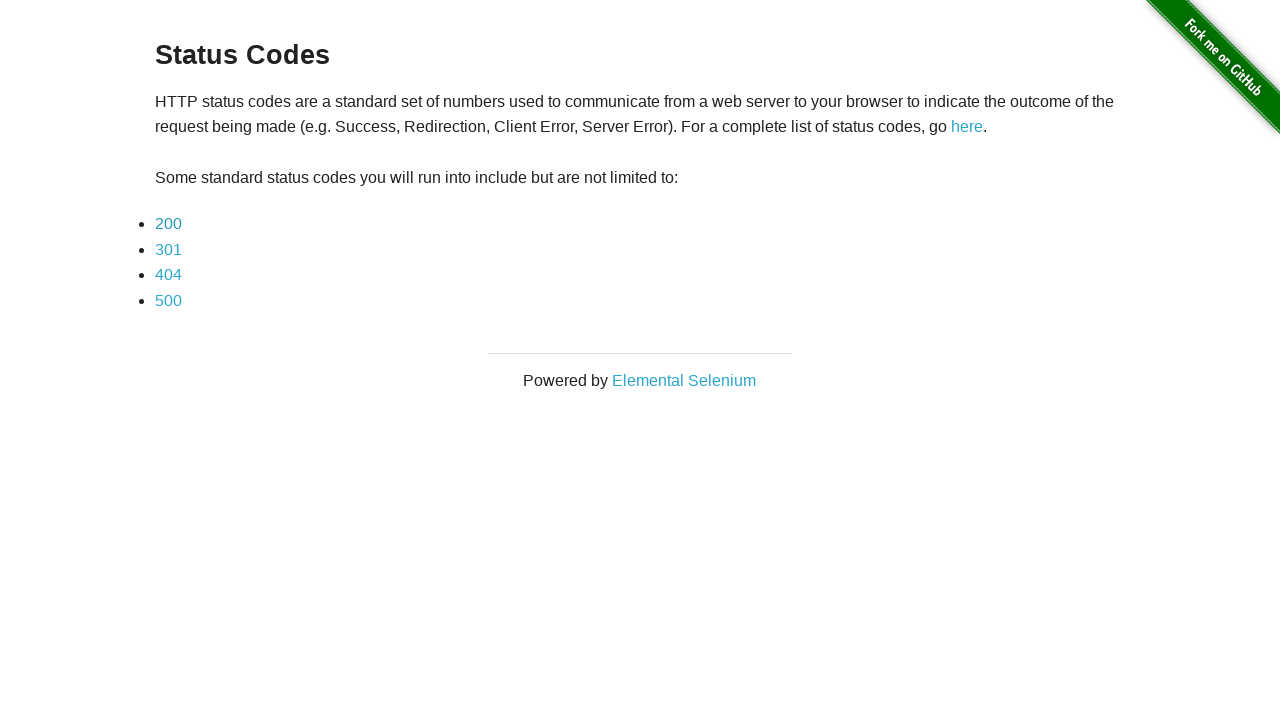

Clicked on 301 status code hyperlink at (168, 249) on text=301
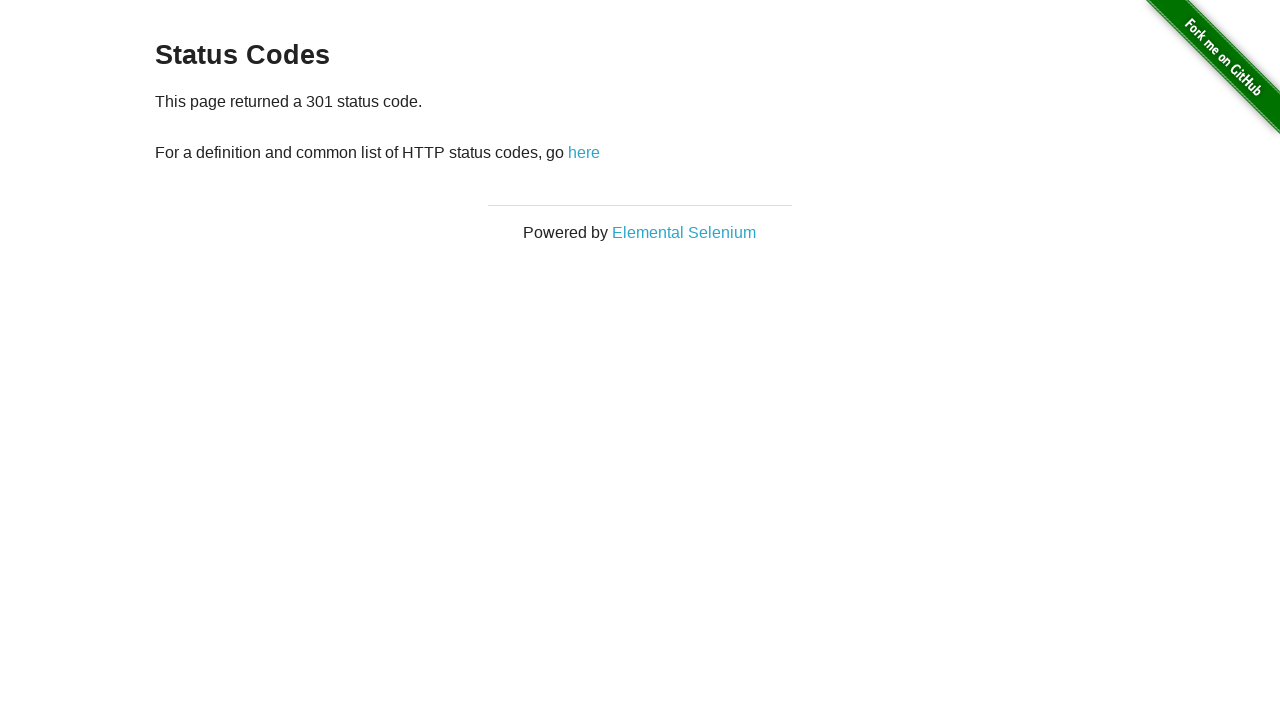

Verified URL changed to status_codes/301
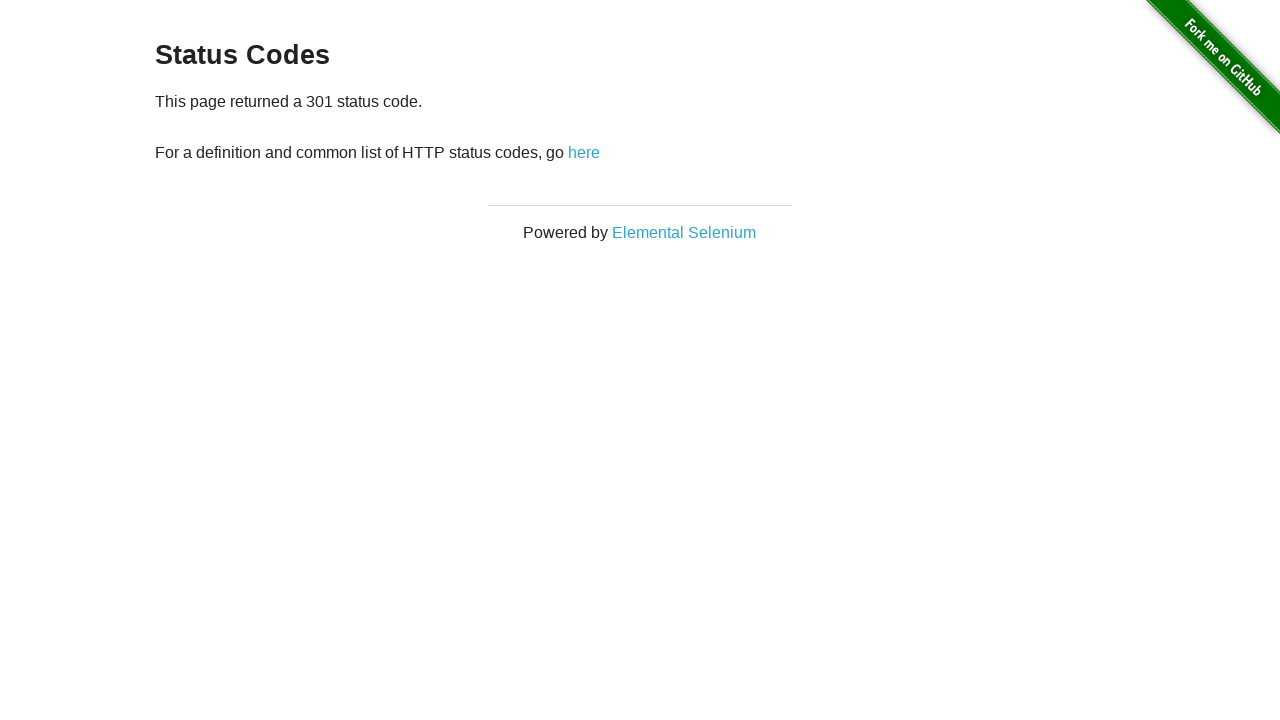

Navigated back to status codes page
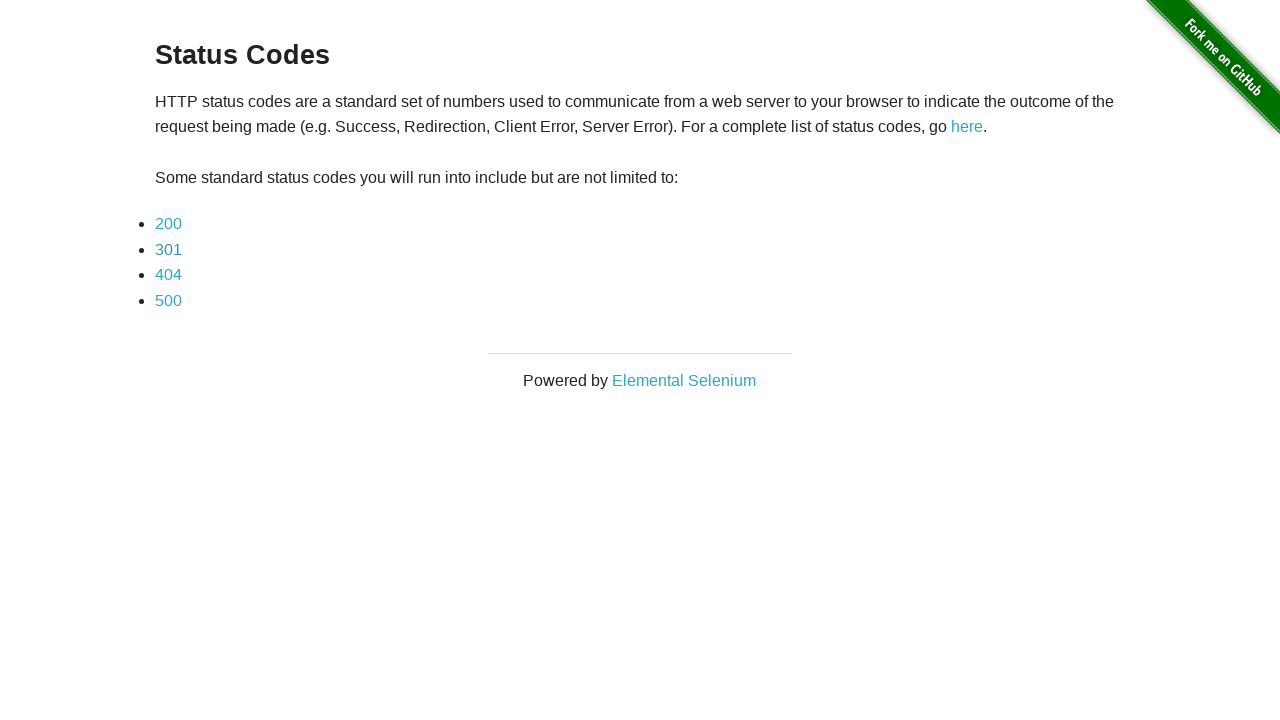

Clicked on 404 status code hyperlink at (168, 275) on text=404
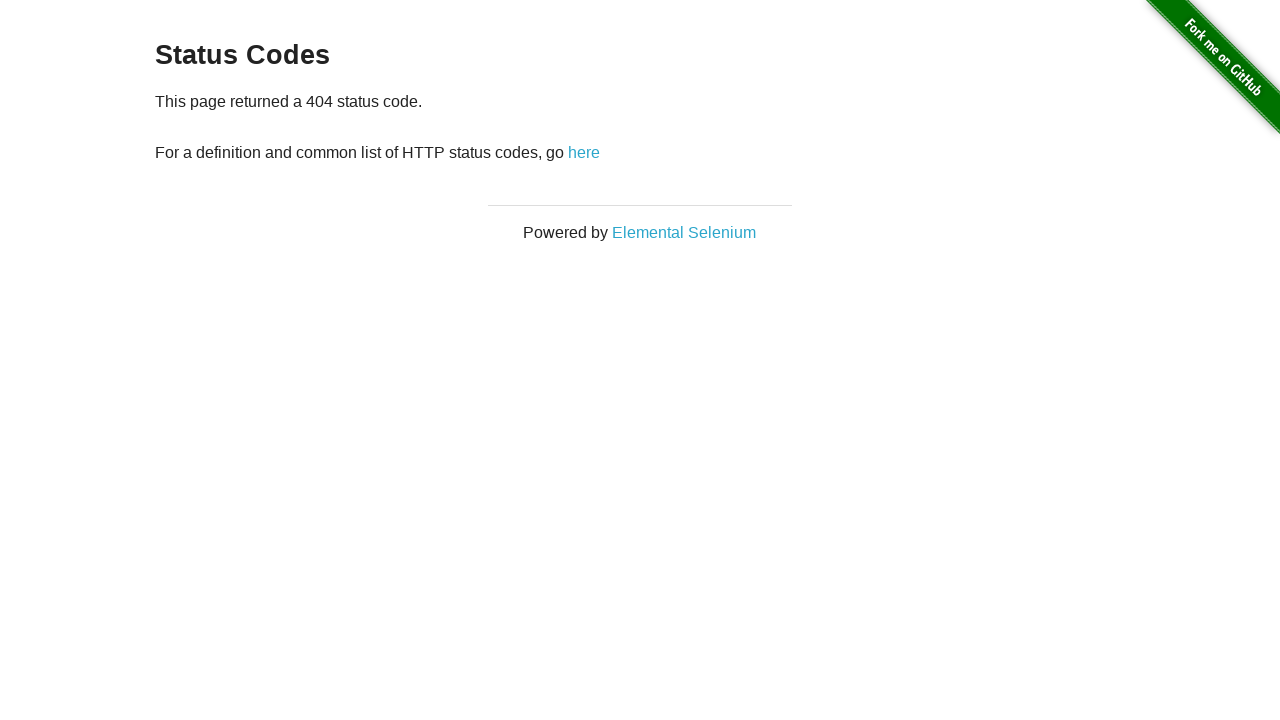

Verified URL changed to status_codes/404
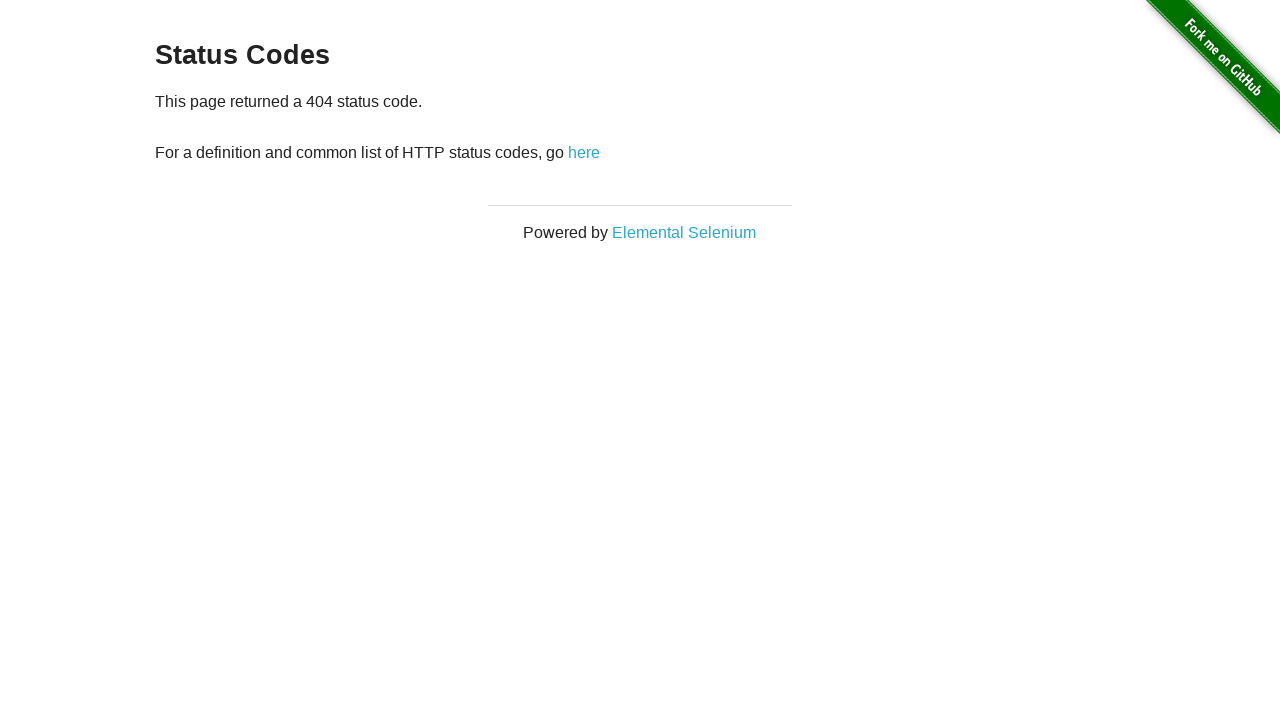

Navigated back to status codes page
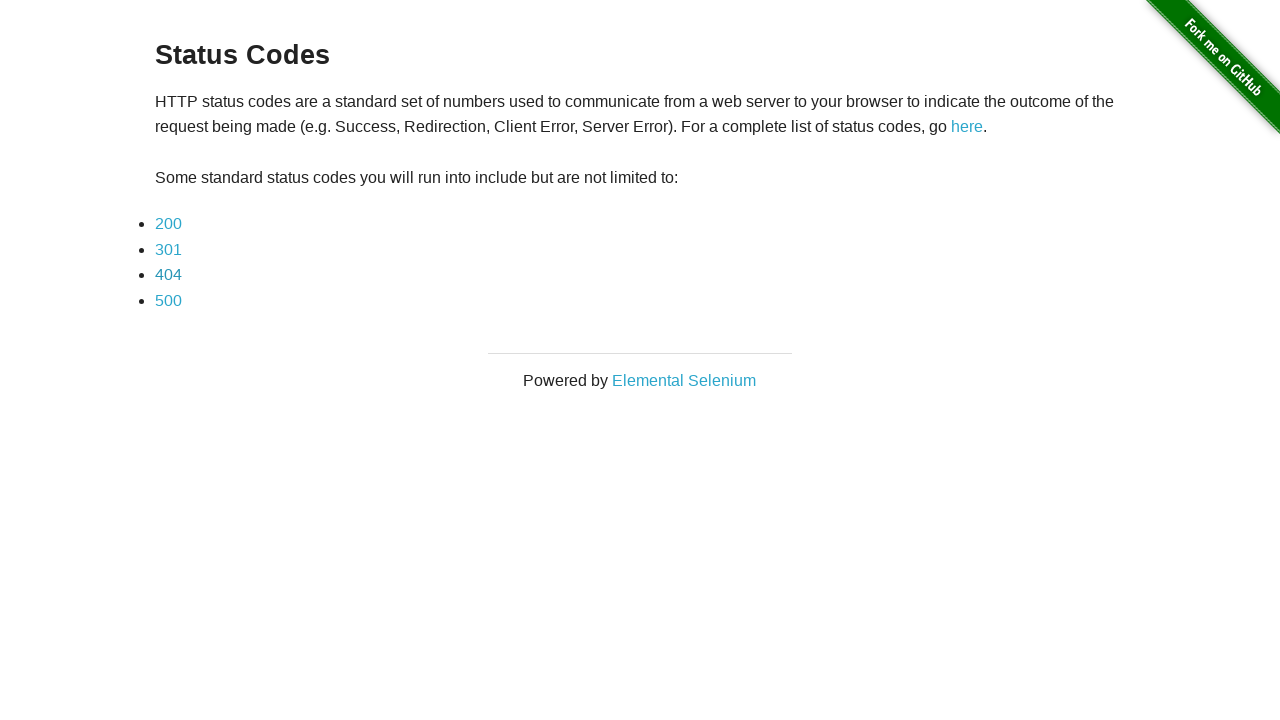

Clicked on 500 status code hyperlink at (168, 300) on text=500
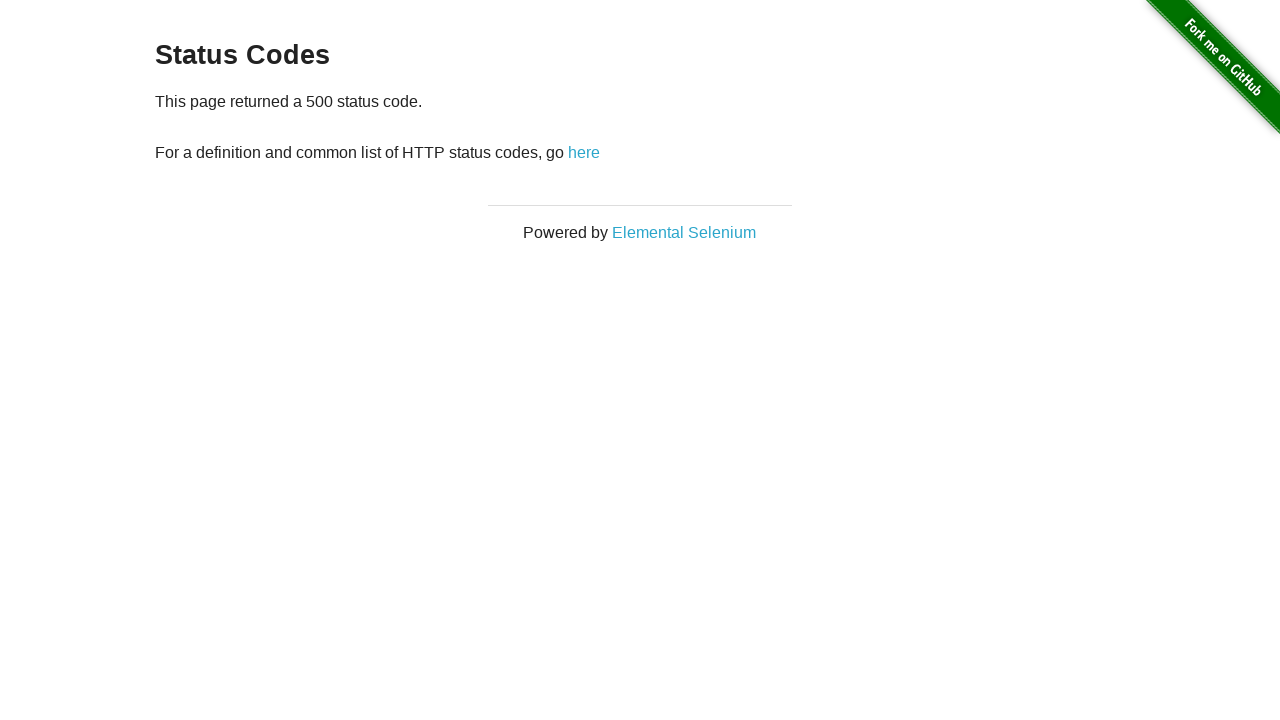

Verified URL changed to status_codes/500
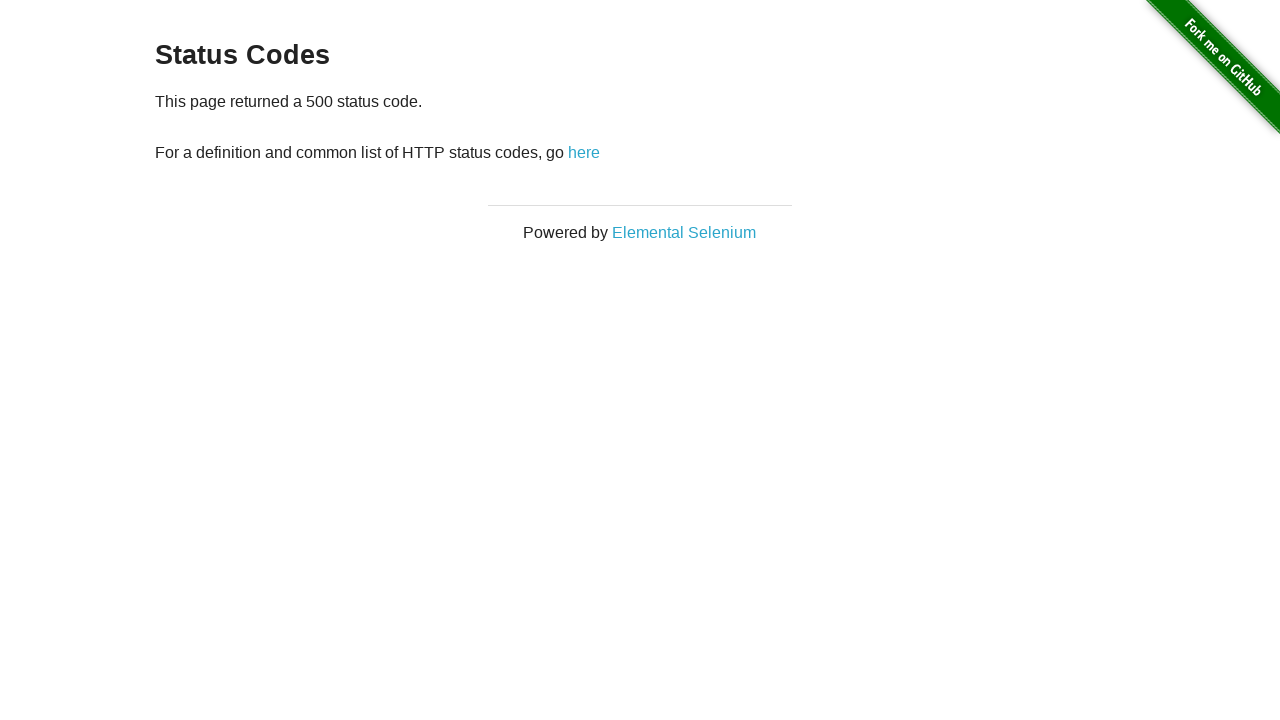

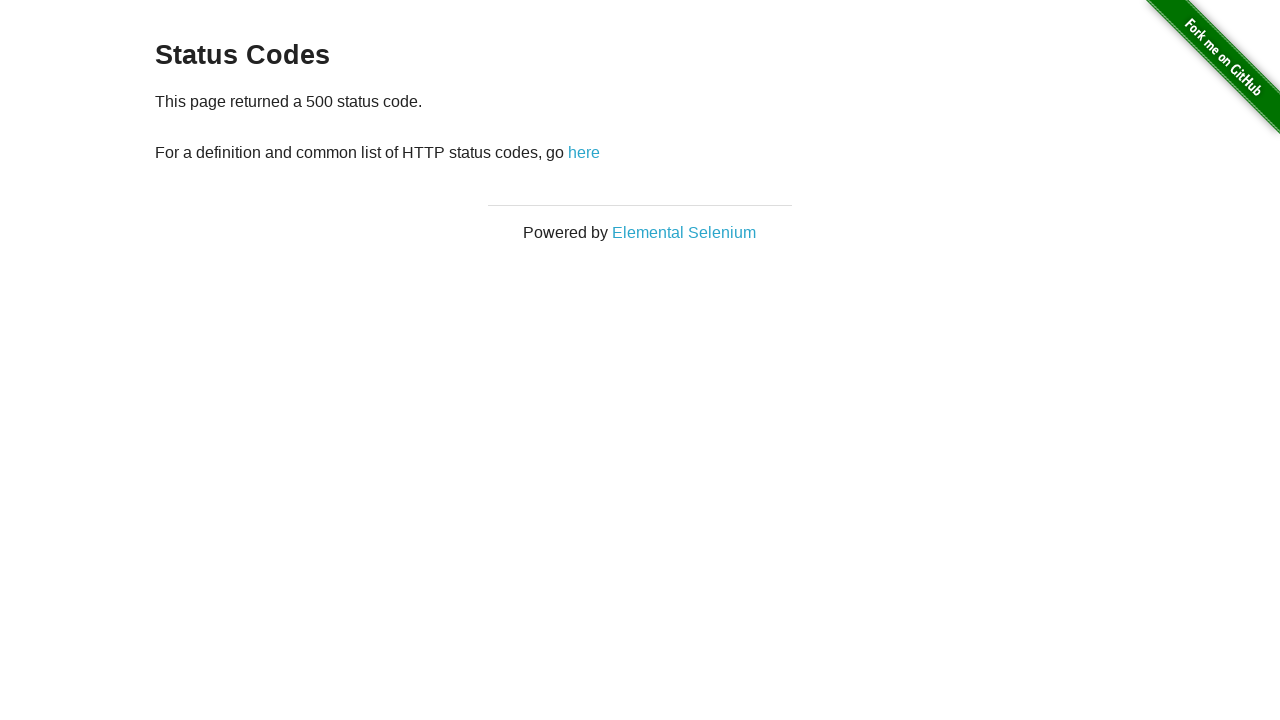